Tests jQuery UI drag and drop functionality by dragging an element from source to target within an iframe

Starting URL: https://jqueryui.com/droppable/

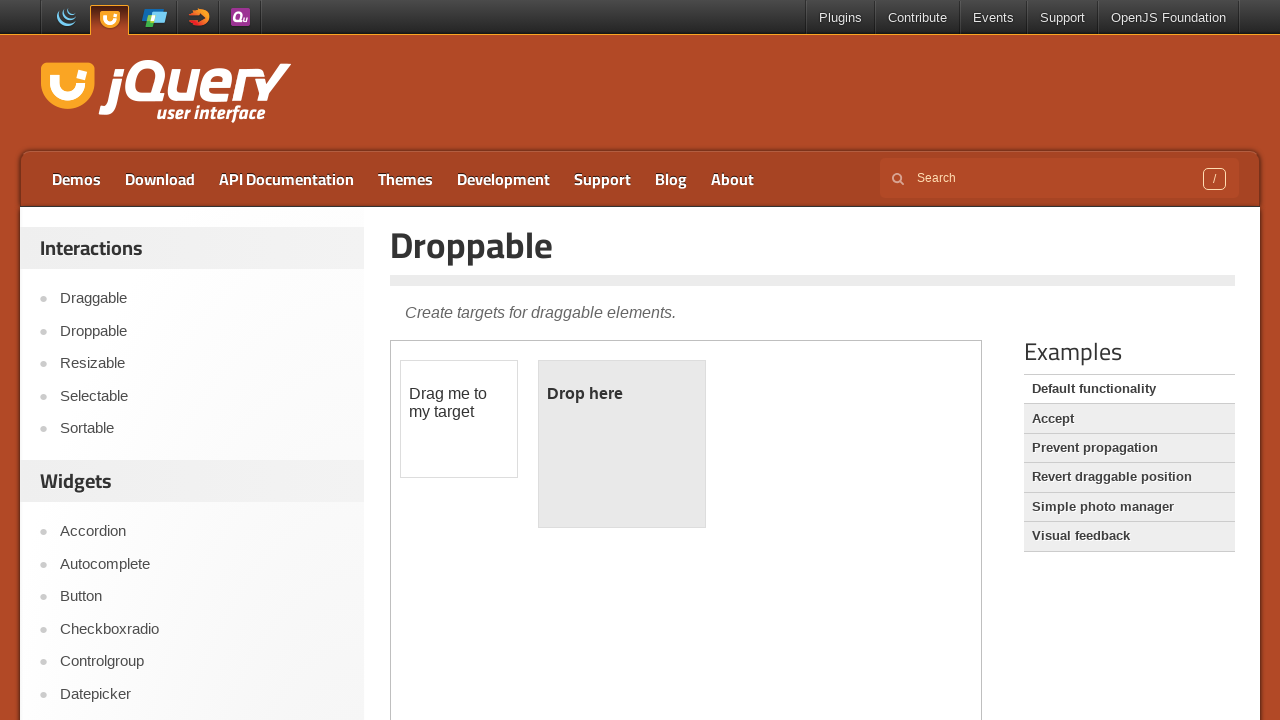

Located the demo iframe containing drag and drop elements
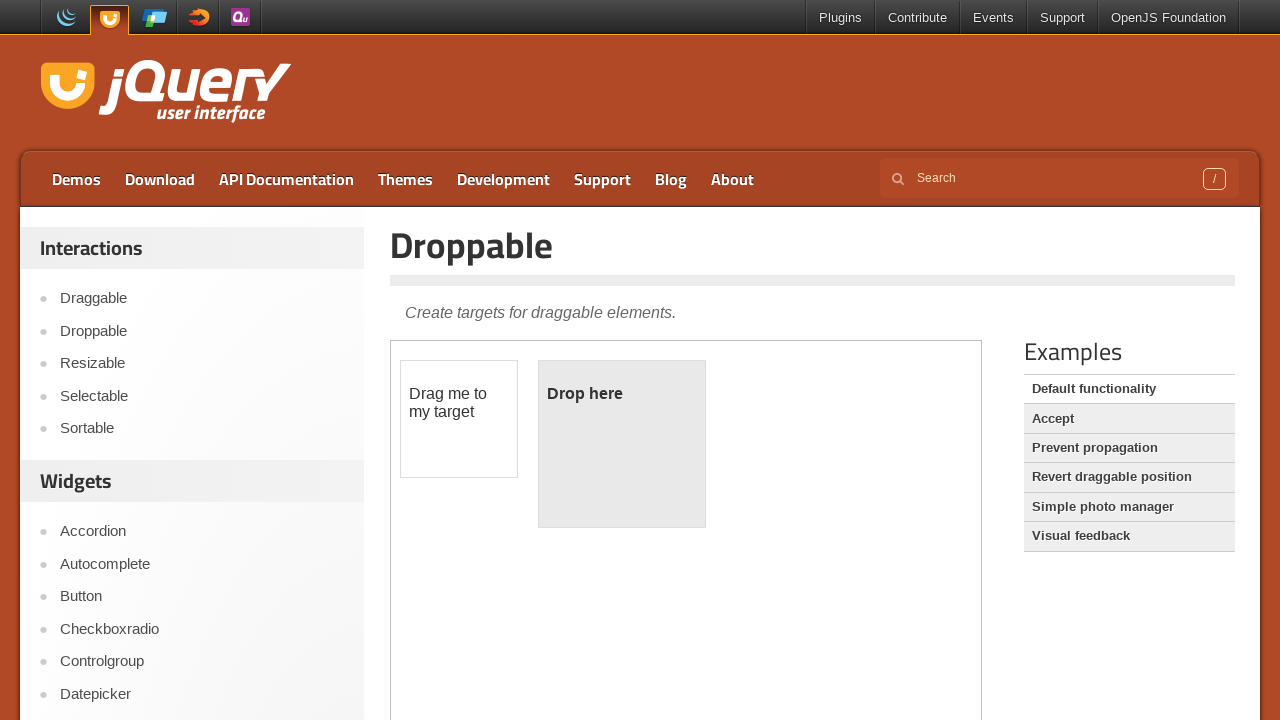

Located the draggable element with id 'draggable'
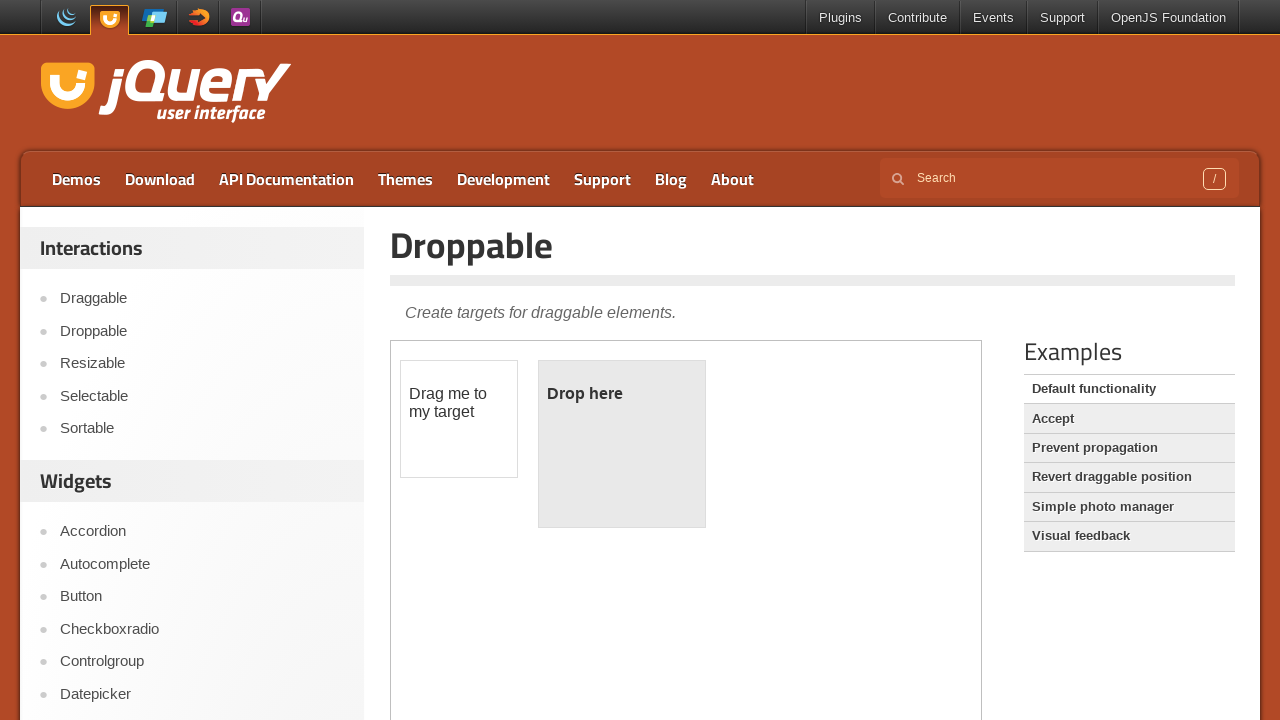

Located the droppable target element with id 'droppable'
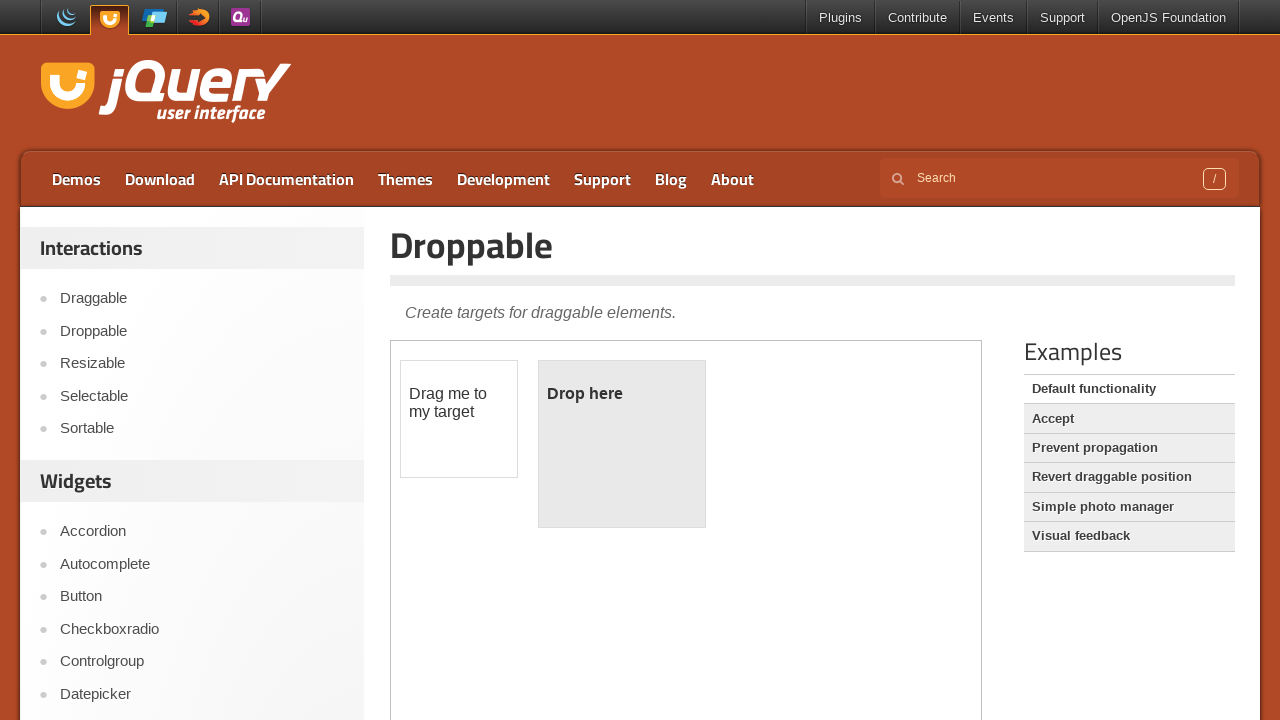

Dragged element from draggable source to droppable target at (622, 444)
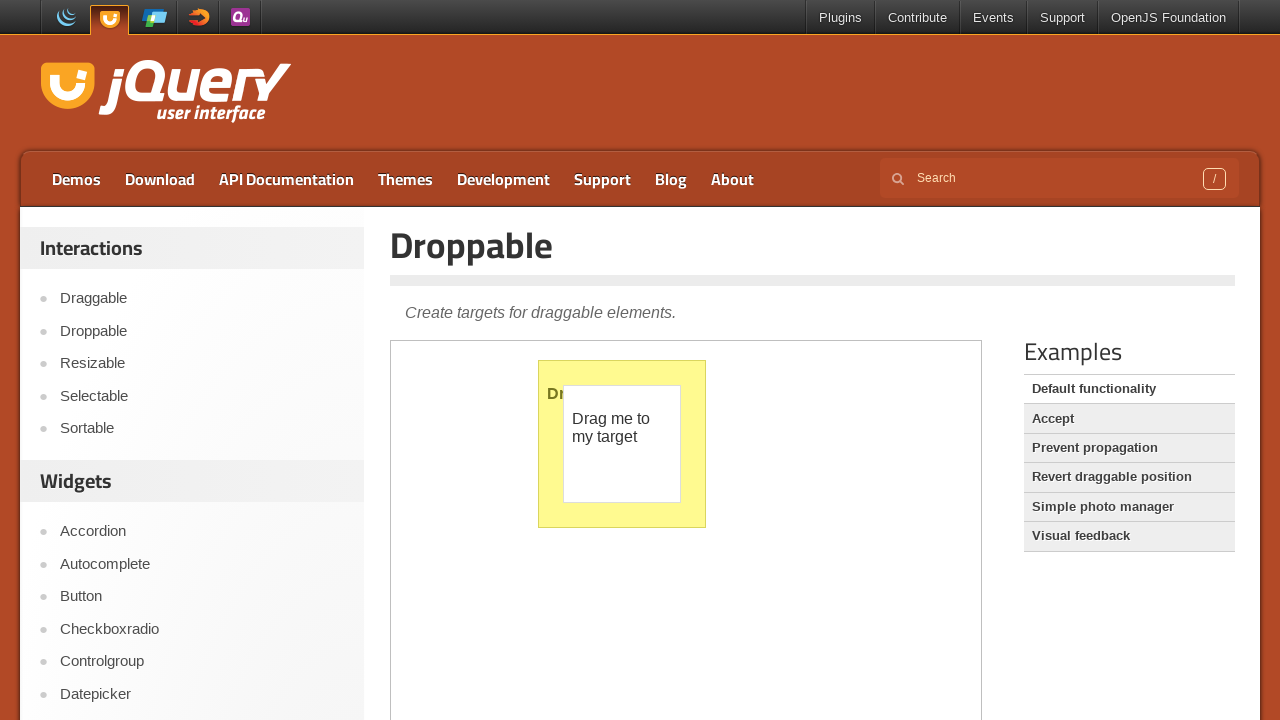

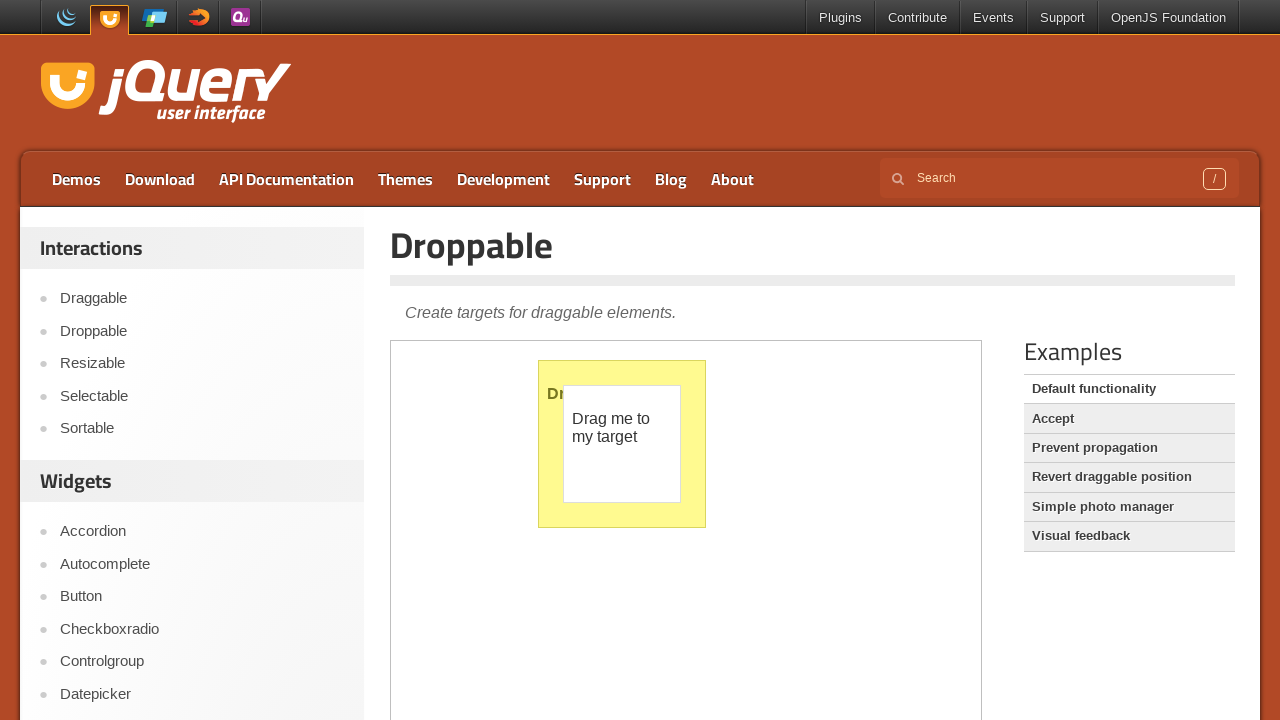